Tests clicking on a collapsible element and then clicking on a link that appears after the element expands

Starting URL: https://eviltester.github.io/synchole/collapseable.html

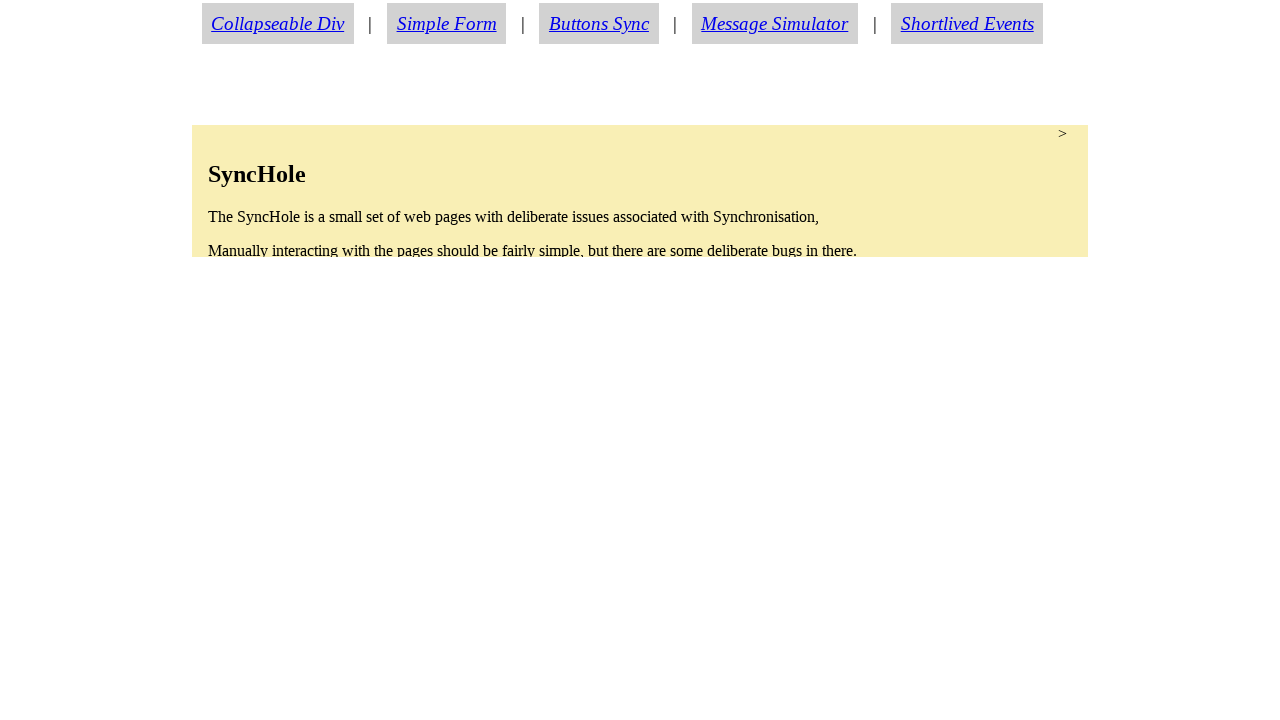

Clicked on collapsible element to expand it at (640, 191) on #collapsable
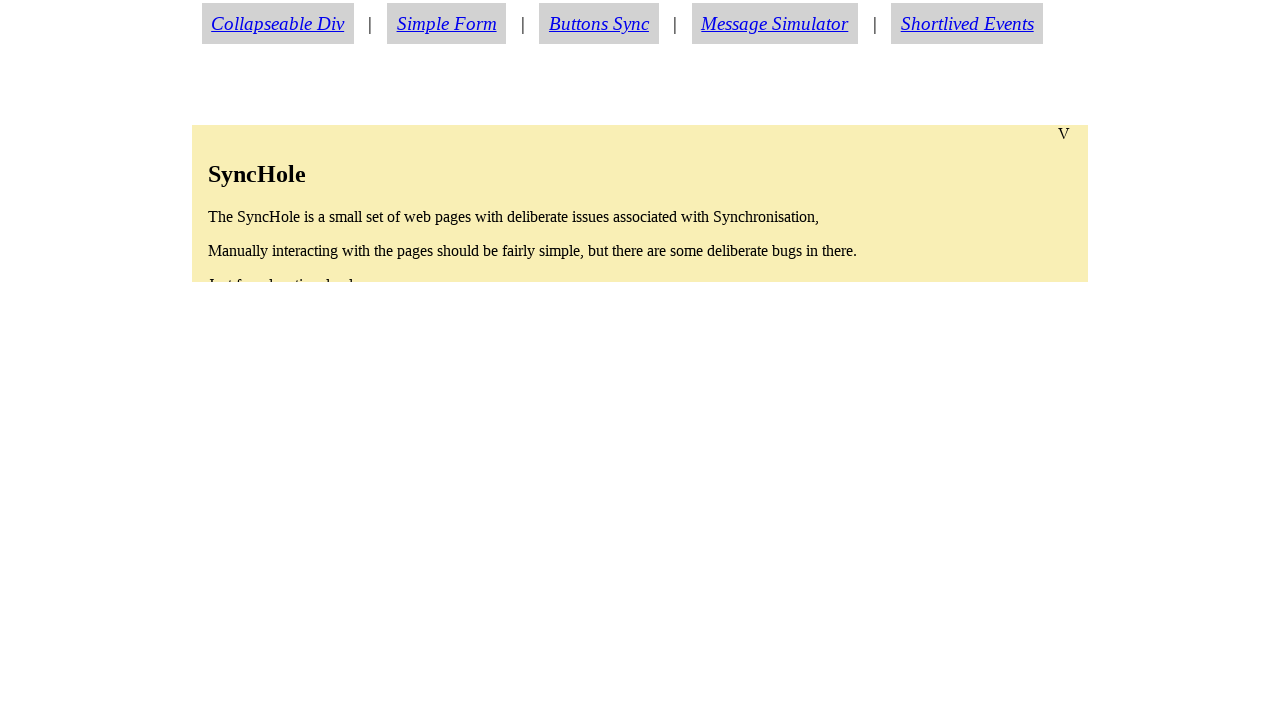

Clicked on about link that appeared after expansion at (276, 438) on #aboutlink
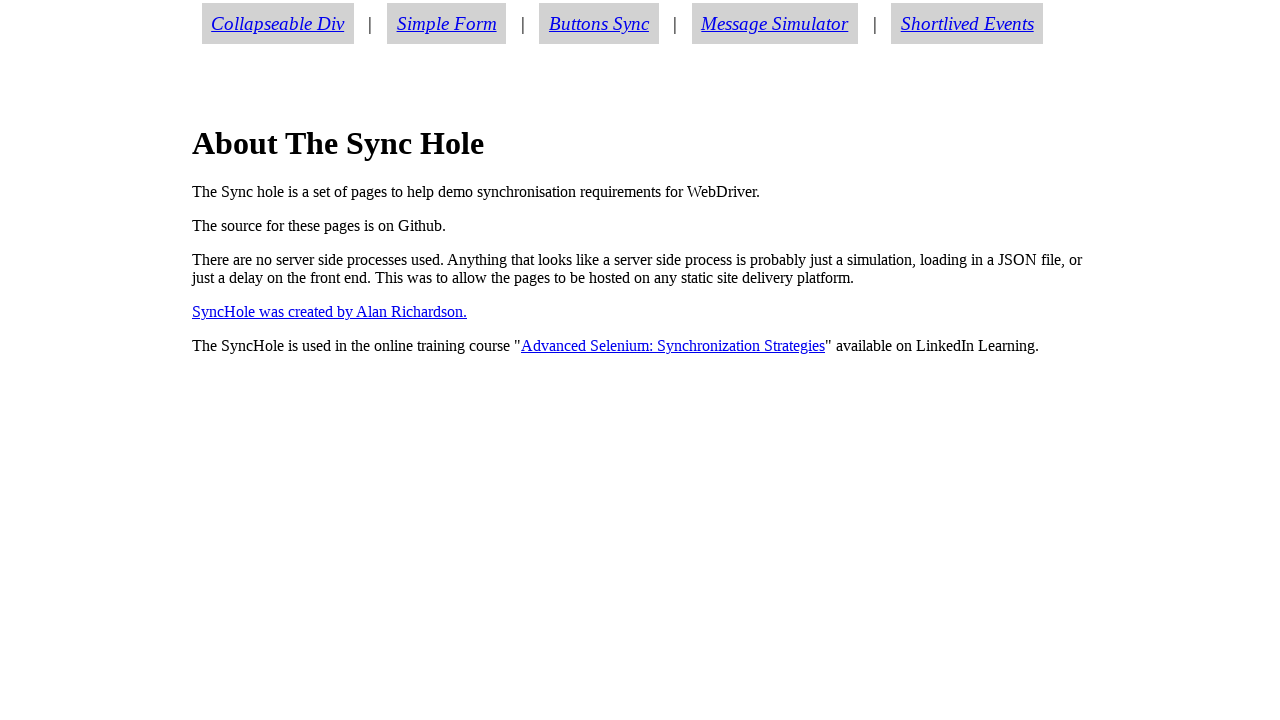

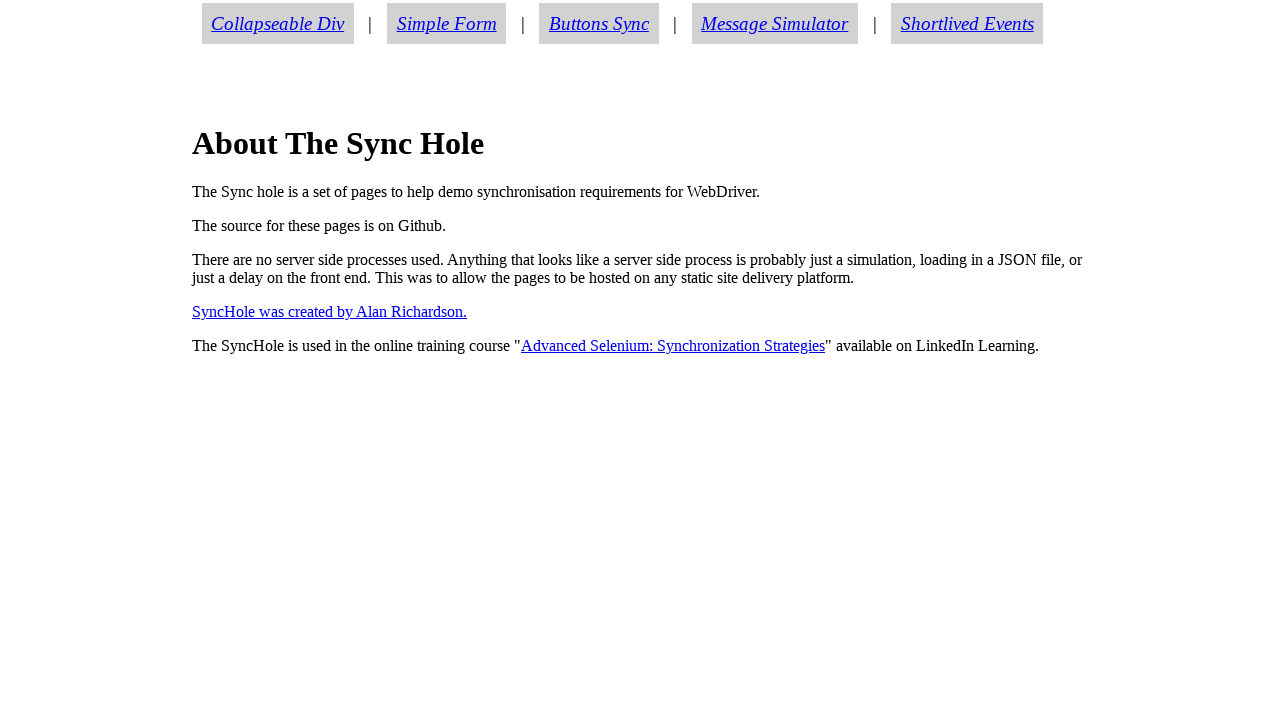